Tests the add and remove elements functionality by clicking Add Element button, verifying Delete button appears, clicking Delete, and verifying the page title is still visible

Starting URL: https://the-internet.herokuapp.com/add_remove_elements/

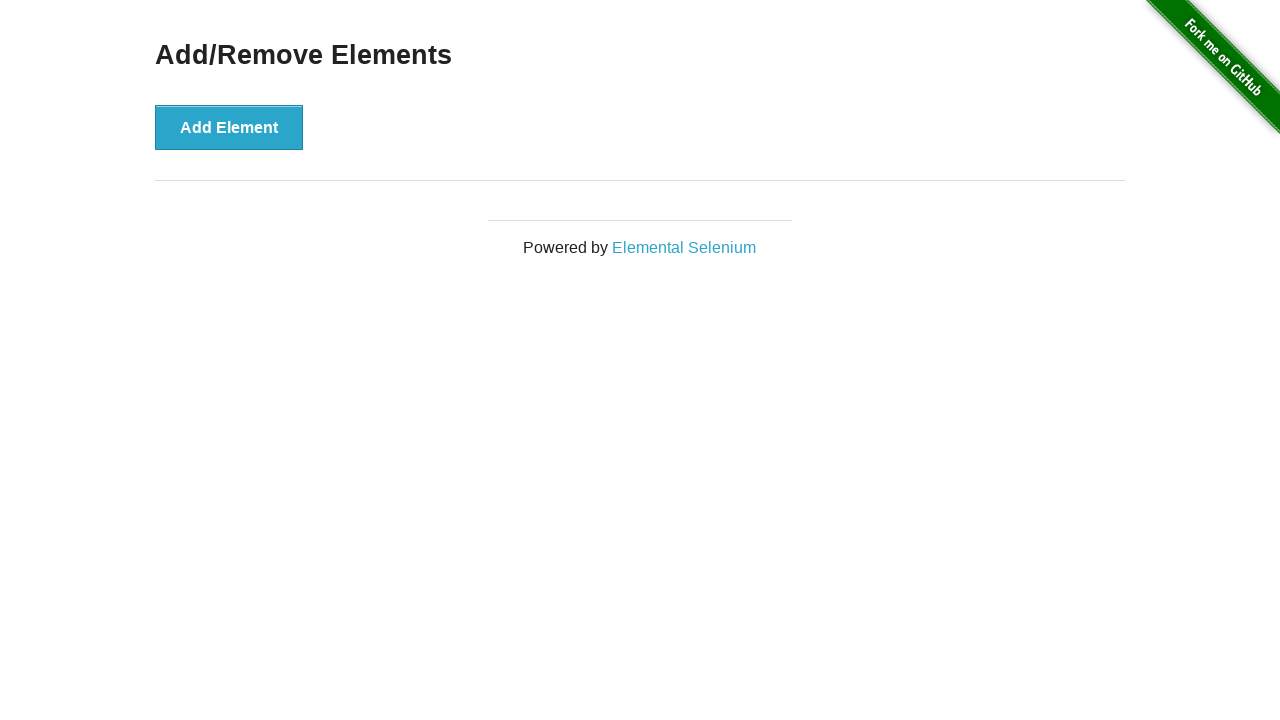

Clicked Add Element button at (229, 127) on button[onclick='addElement()']
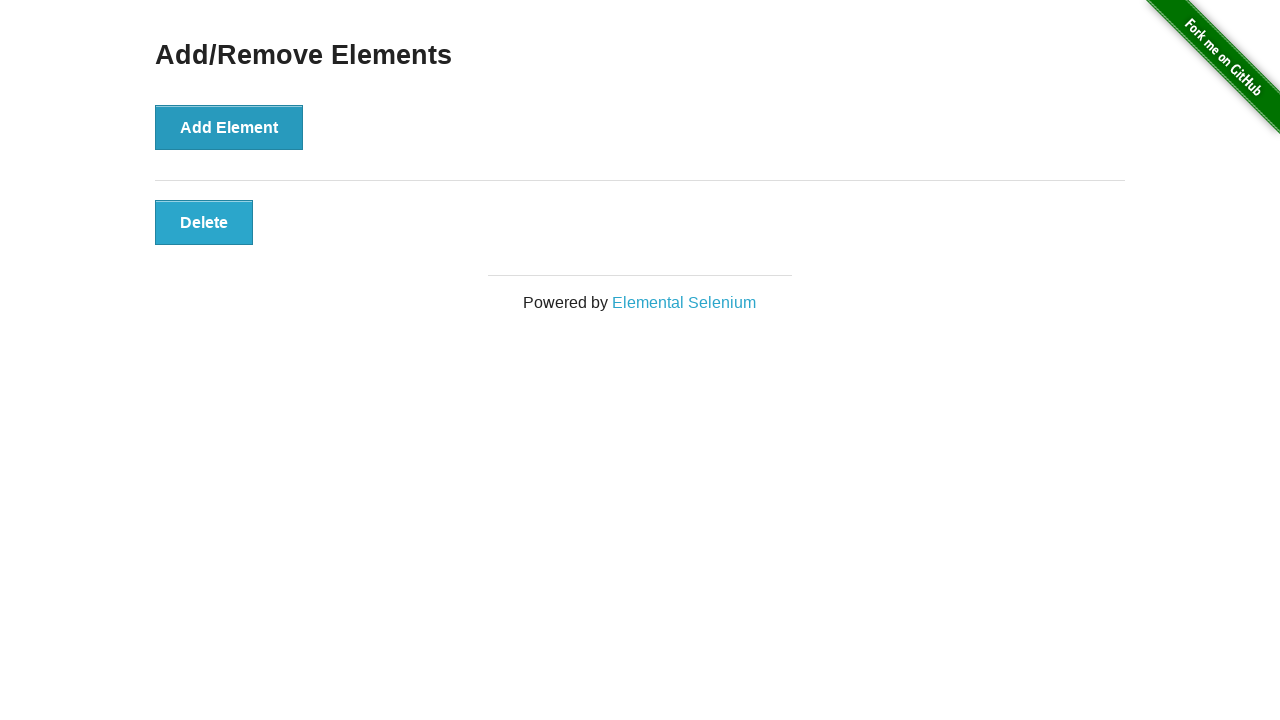

Delete button appeared and is visible
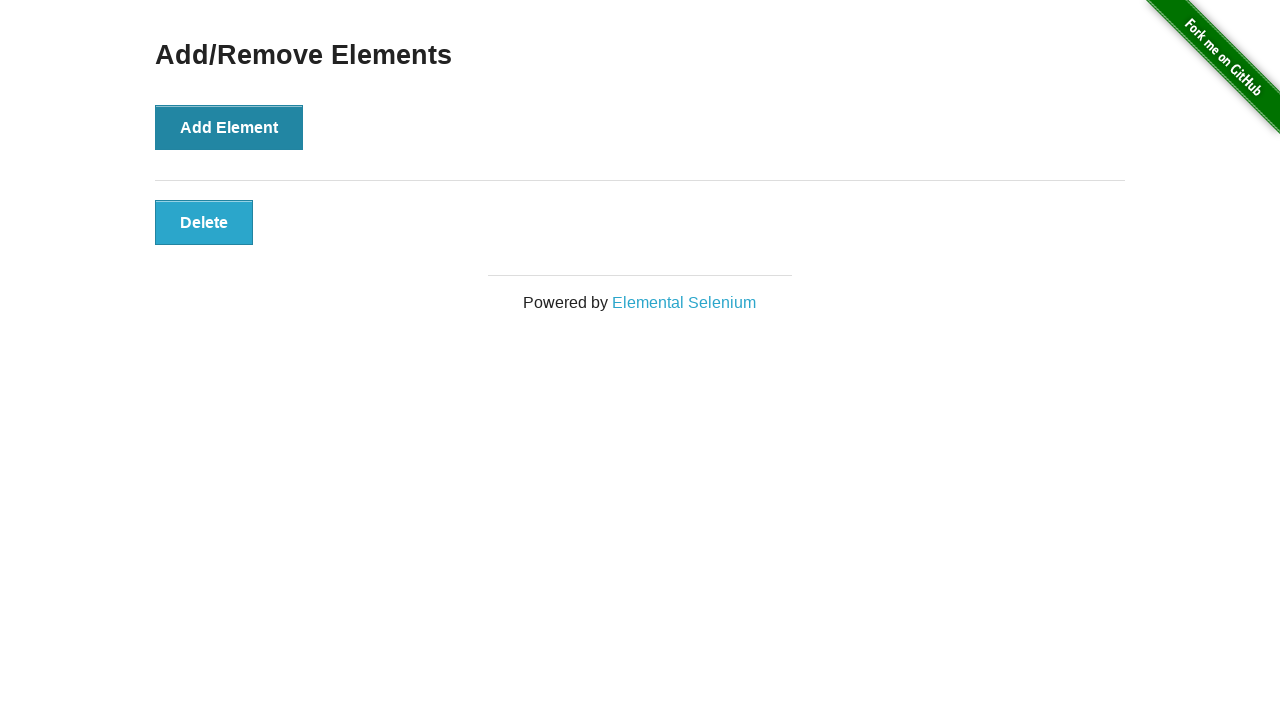

Clicked Delete button to remove element at (204, 222) on button.added-manually
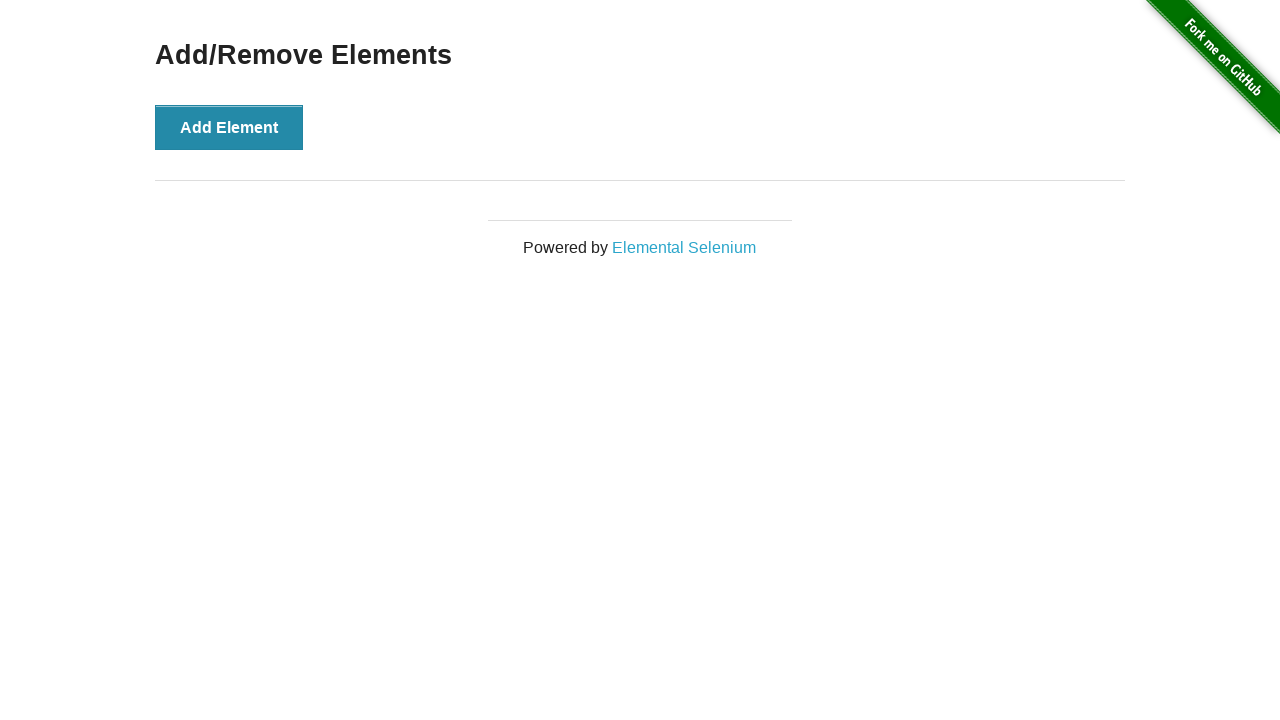

Verified page title 'Add/Remove Elements' is still visible
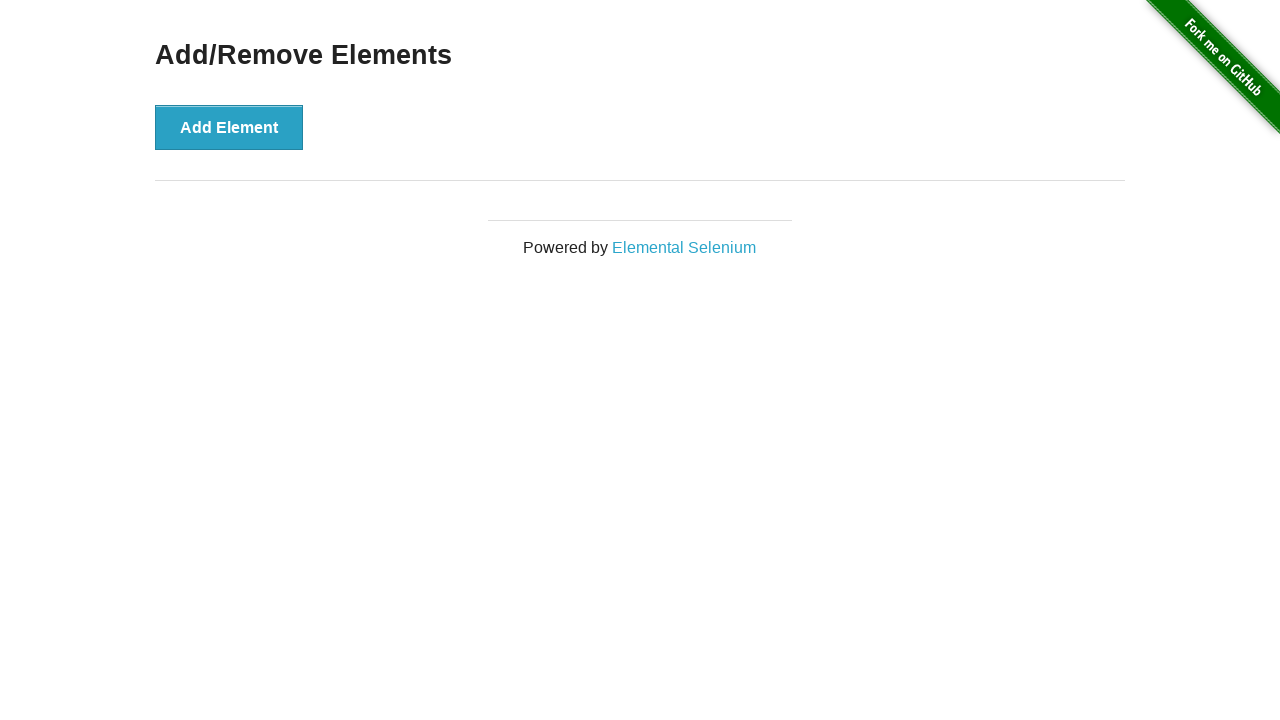

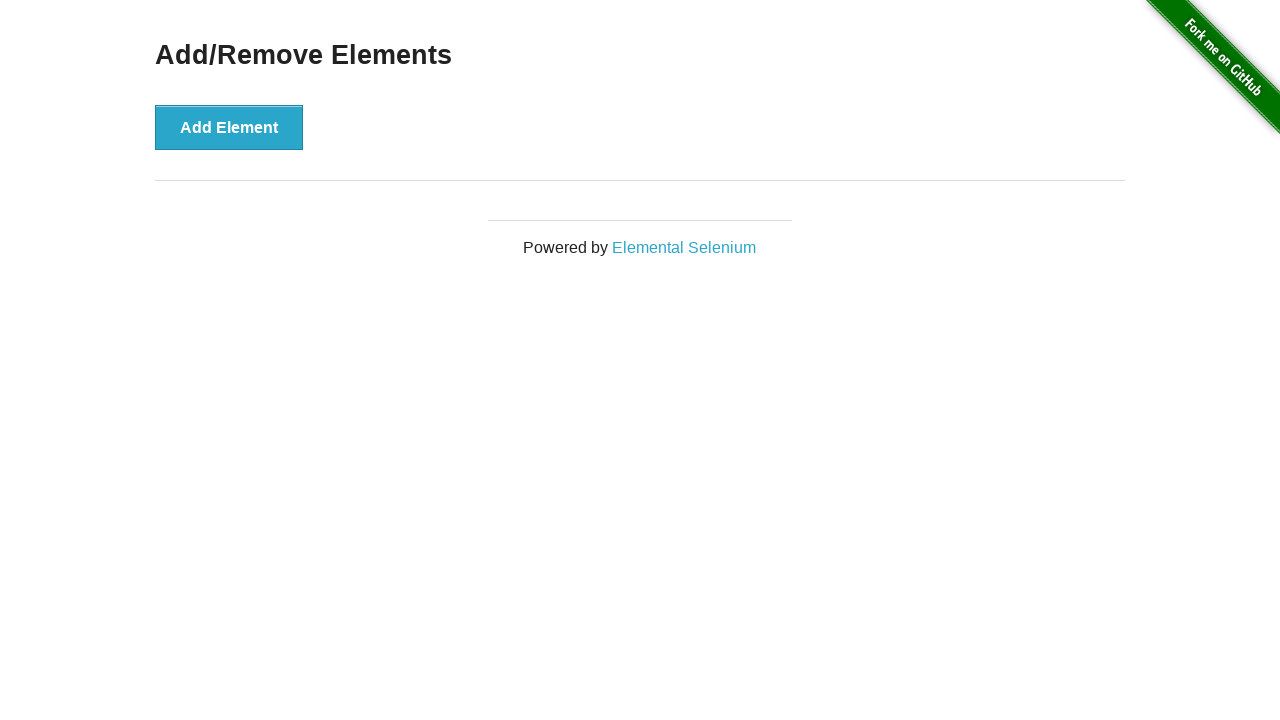